Tests JavaScript alert handling by clicking a confirm box button and accepting the alert dialog

Starting URL: https://echoecho.com/javascript4.htm

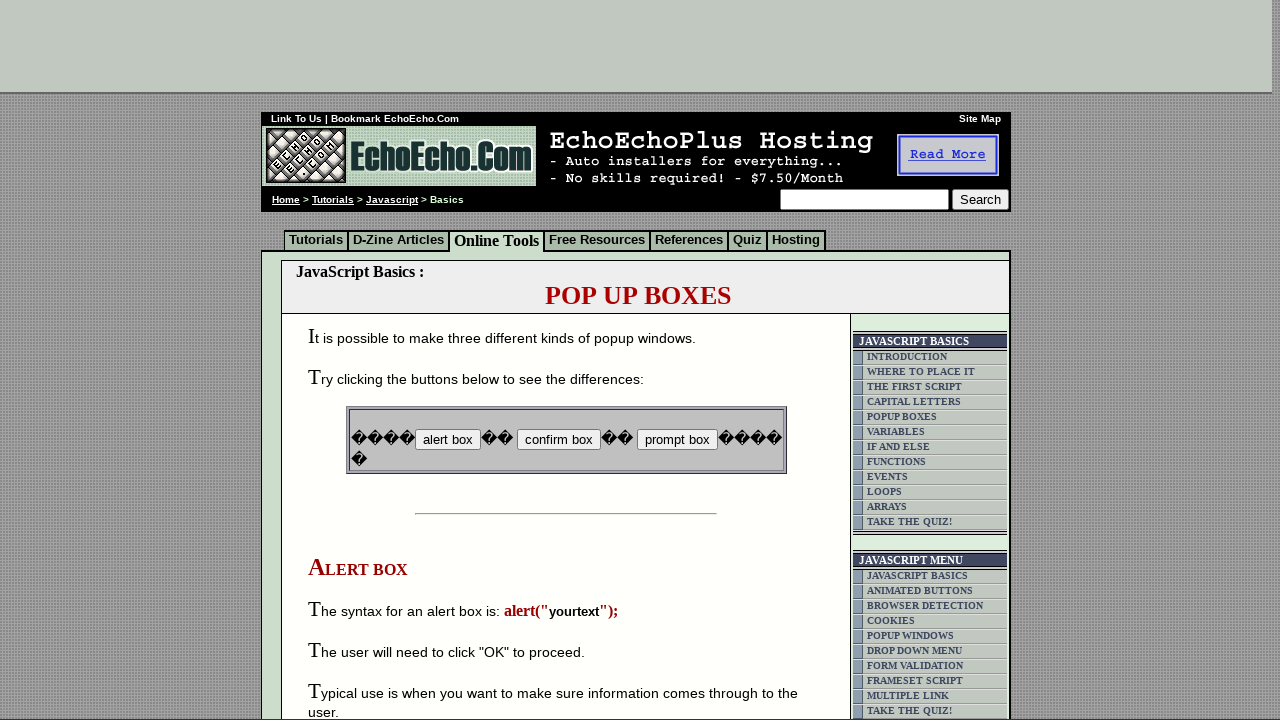

Clicked confirm box button to trigger alert dialog at (558, 440) on input[value='confirm box']
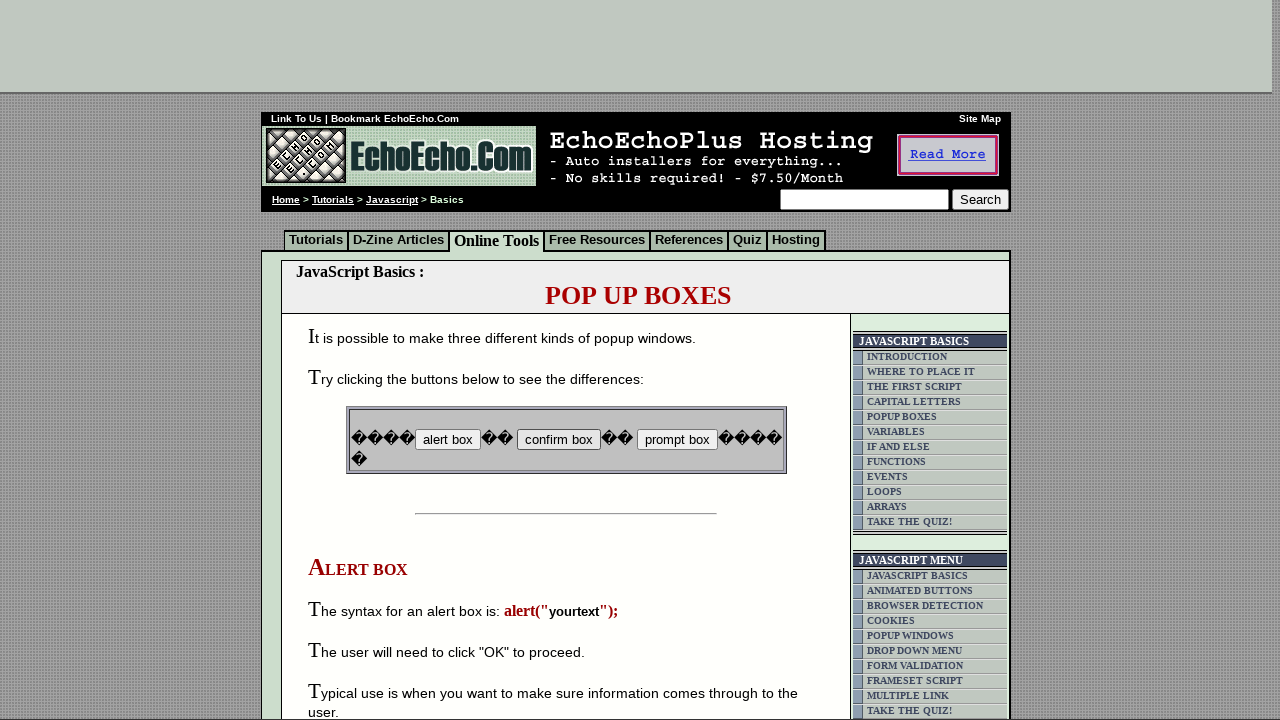

Set up dialog handler to accept alerts
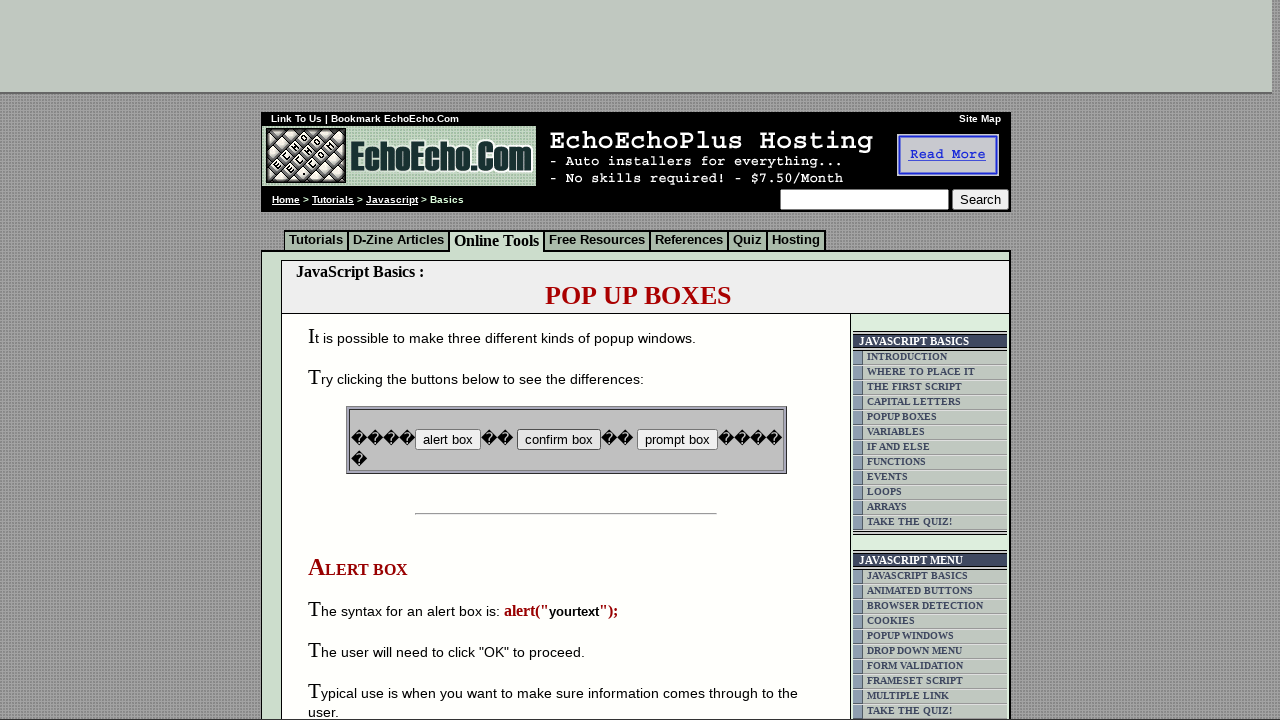

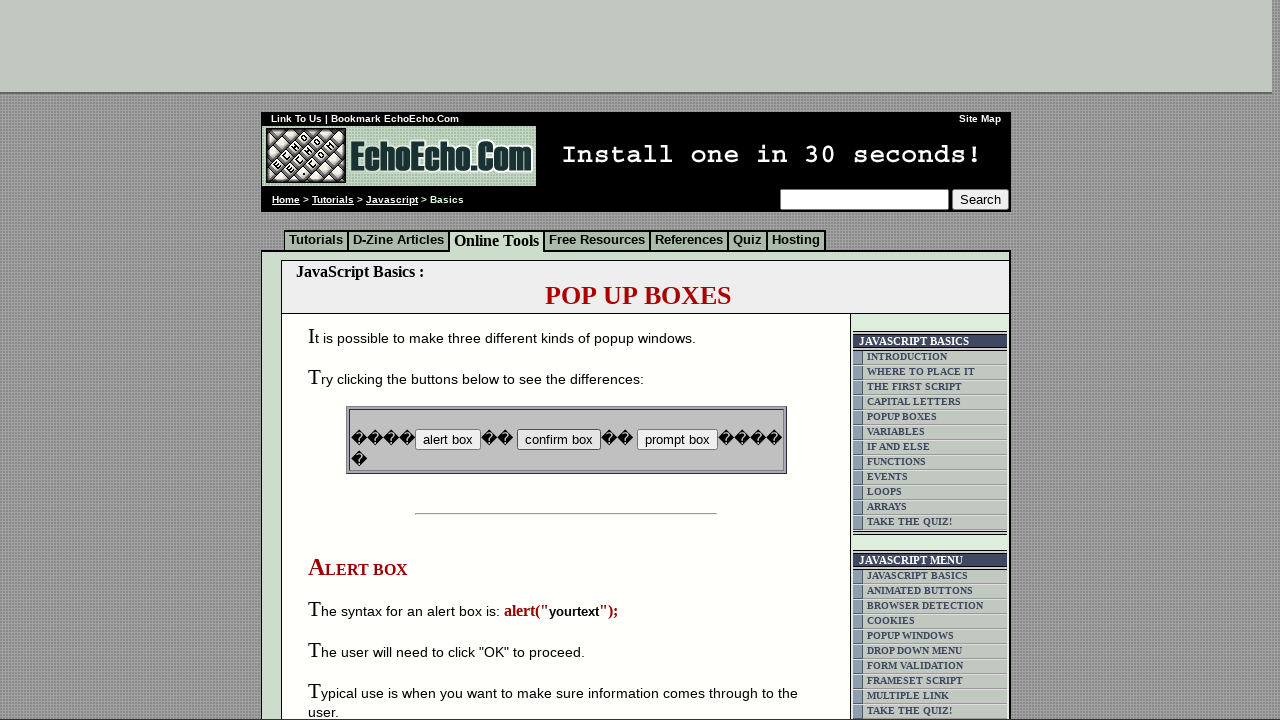